Tests e-commerce flow by searching for products starting with "ca", adding Cashews to cart, placing an order with country selection, and validating the thank you message

Starting URL: https://rahulshettyacademy.com/seleniumPractise/#/

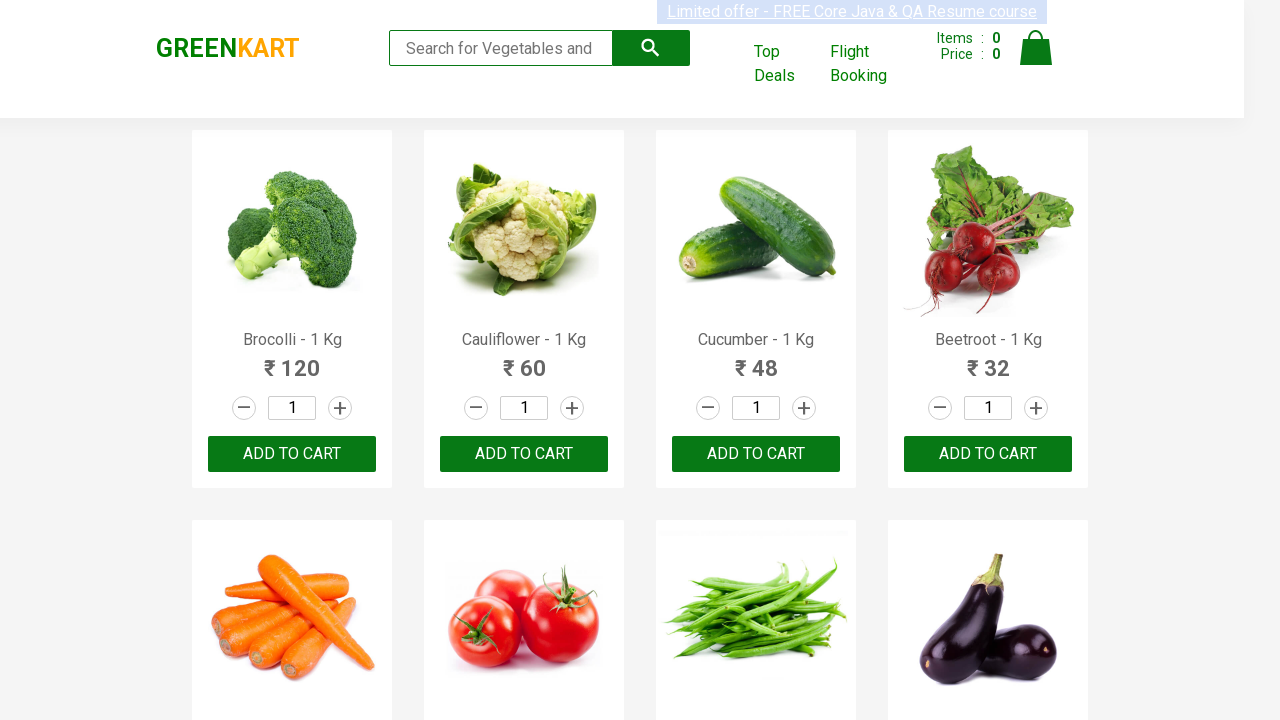

Filled search field with 'ca' to find products on .search-keyword
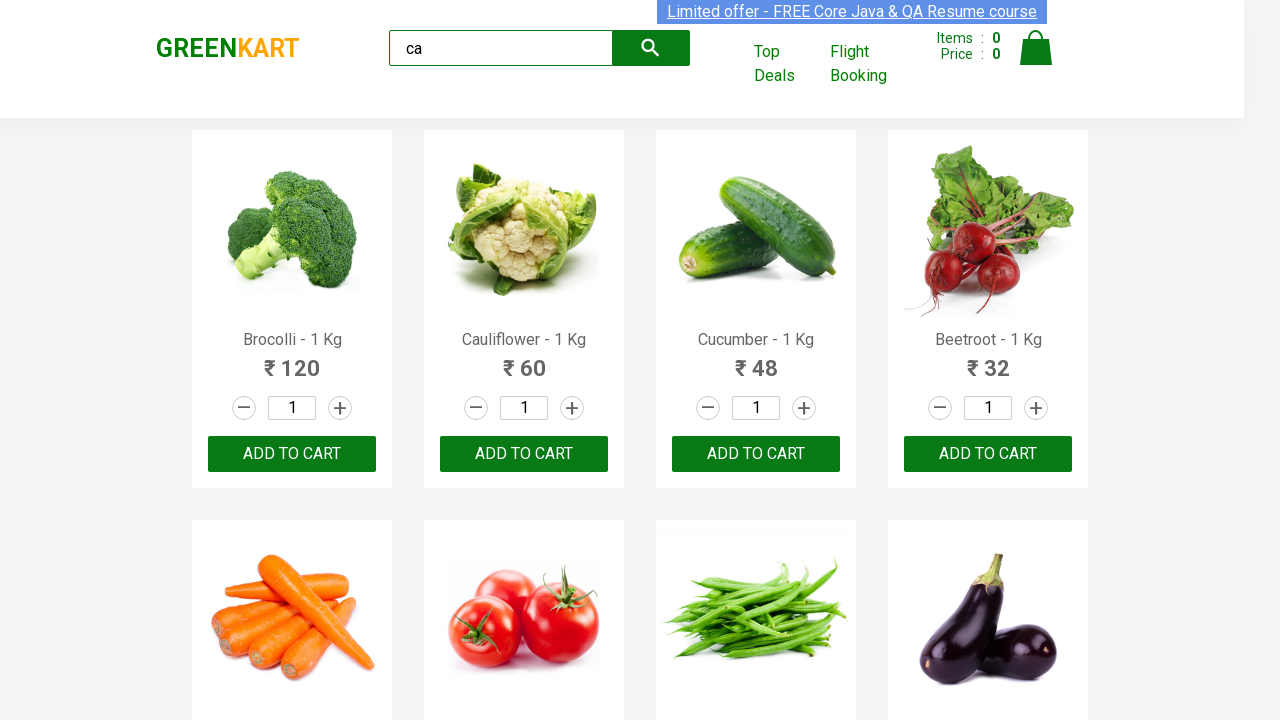

Clicked search button to search for products at (651, 48) on .search-button
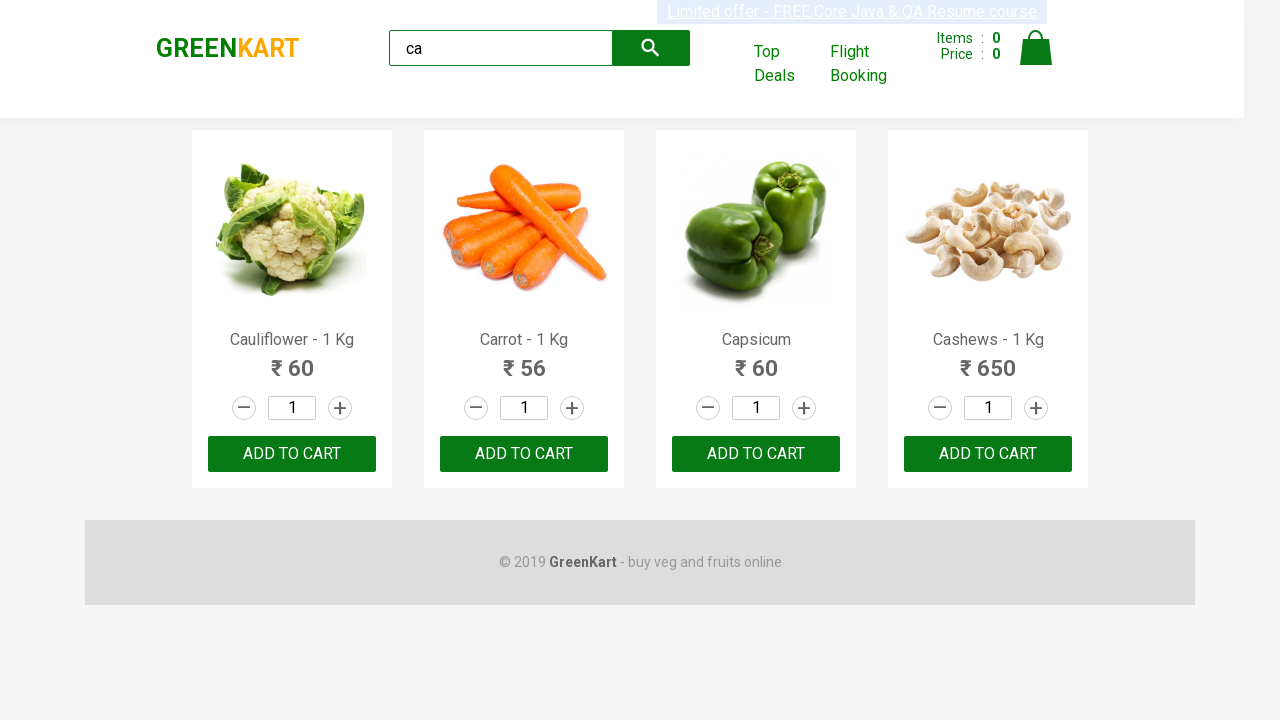

Search results loaded with product names visible
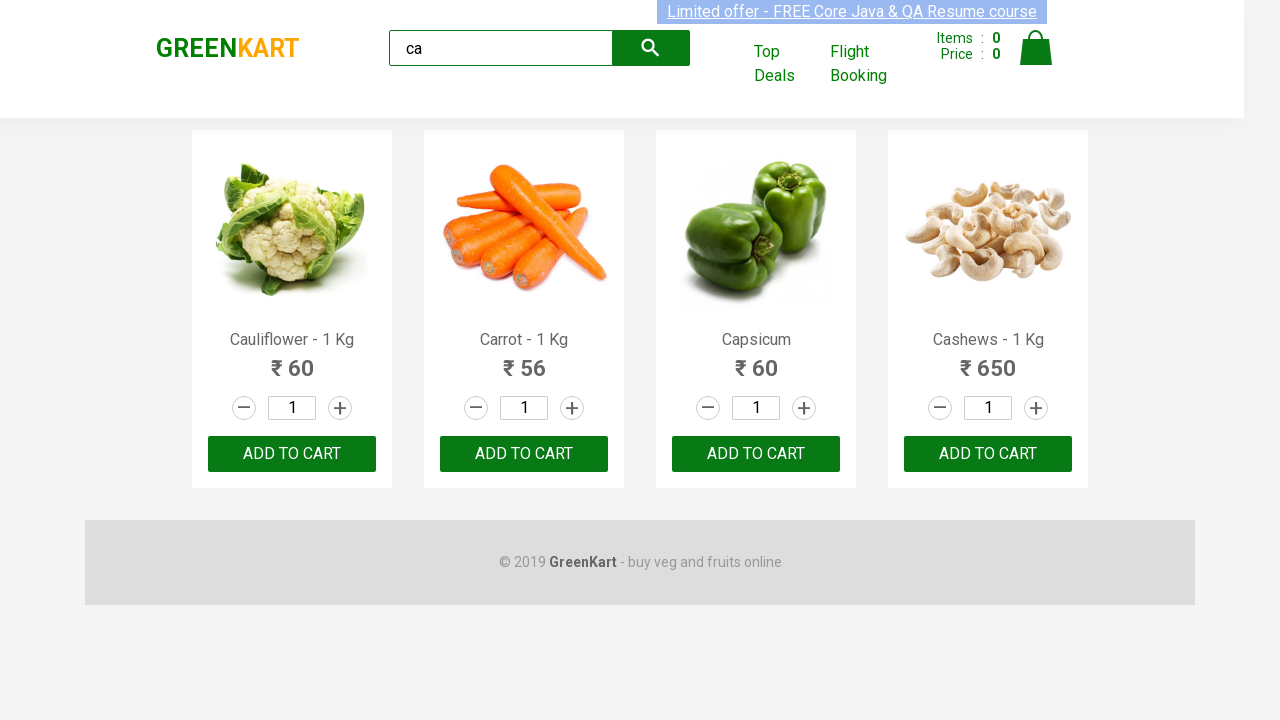

Found and clicked 'Add to Cart' button for Cashews product at (988, 454) on .product-action button >> nth=3
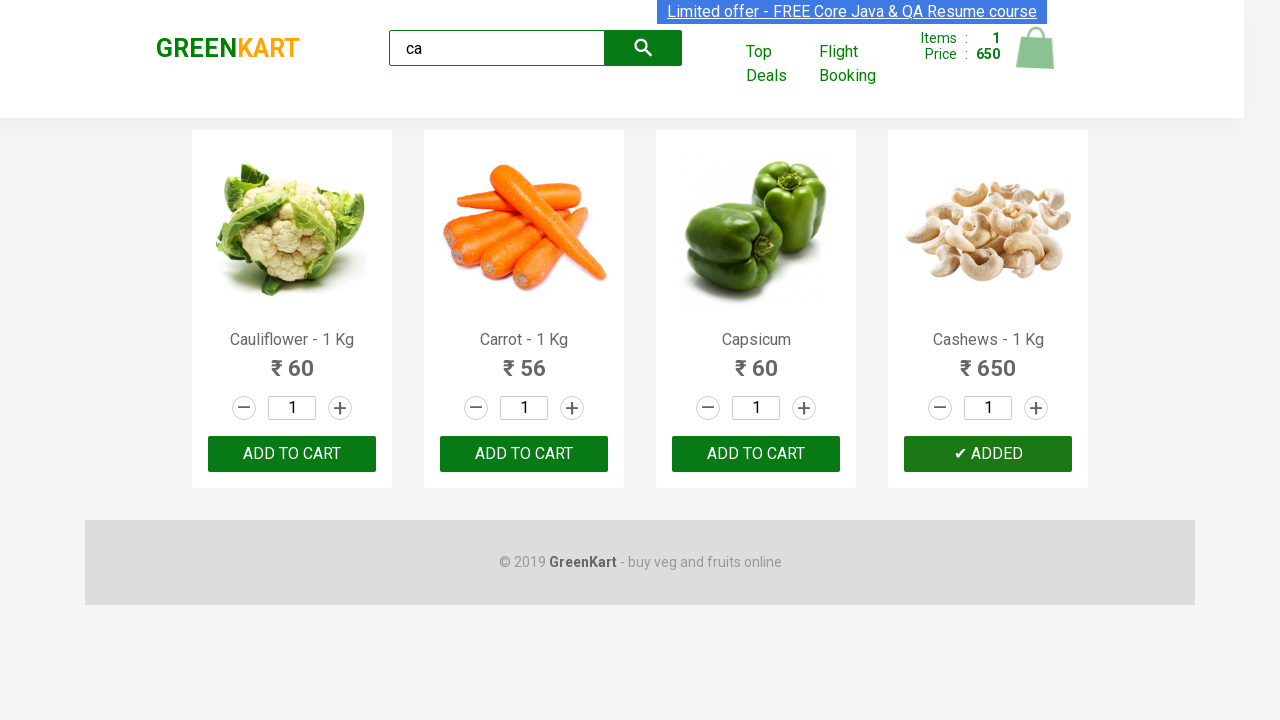

Clicked cart icon to view cart at (1036, 48) on img[alt="Cart"]
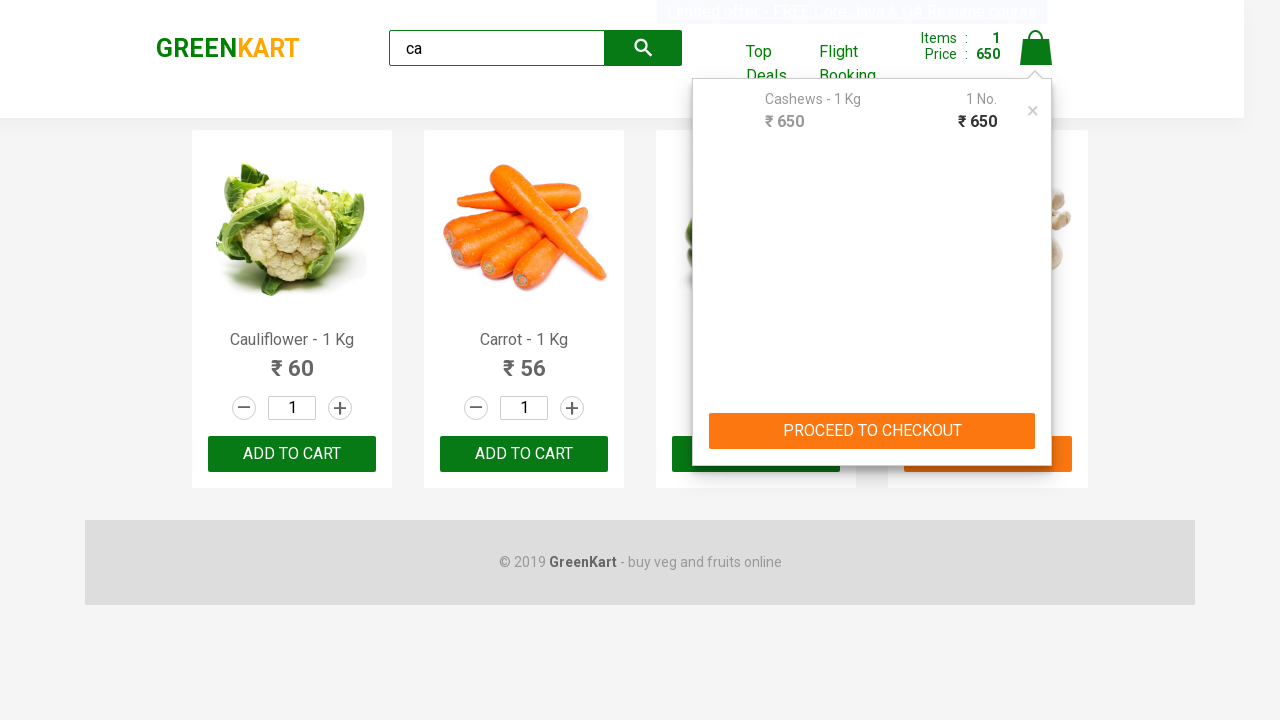

Clicked action button to proceed with checkout at (872, 431) on .action-block button >> nth=0
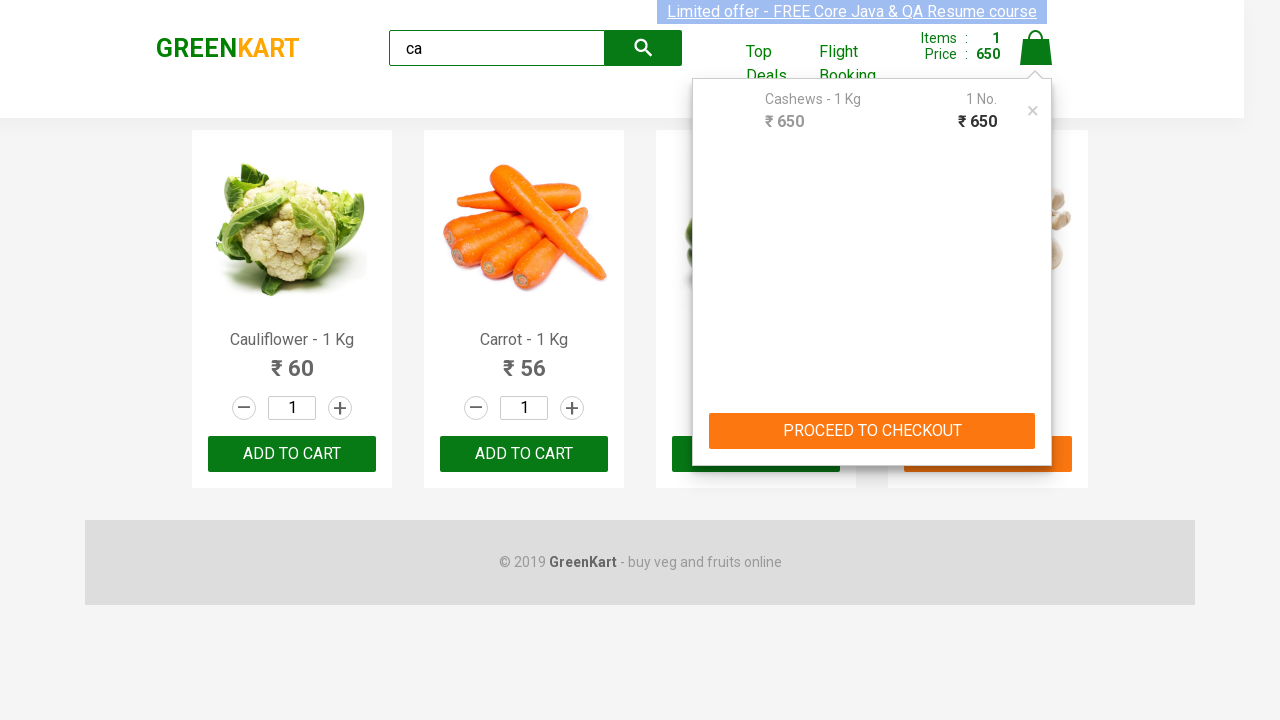

Clicked 'Place Order' button at (1036, 420) on text=Place Order
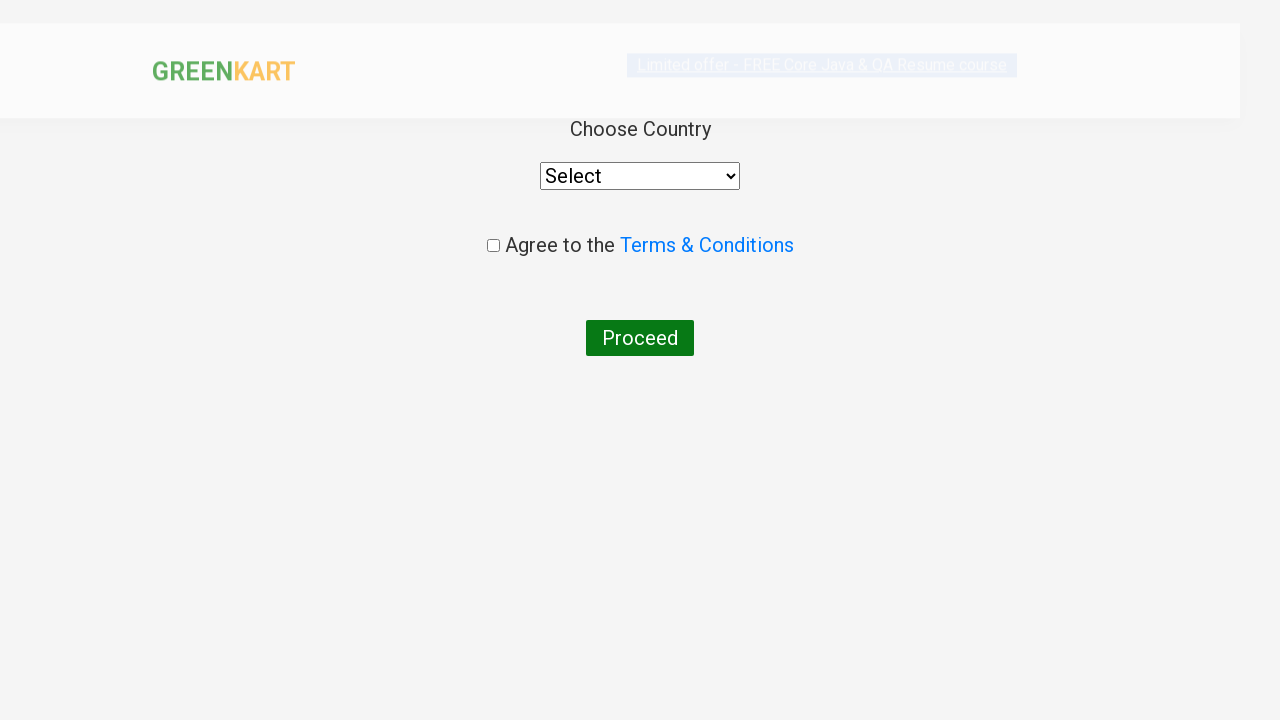

Selected 'India' from country dropdown on select
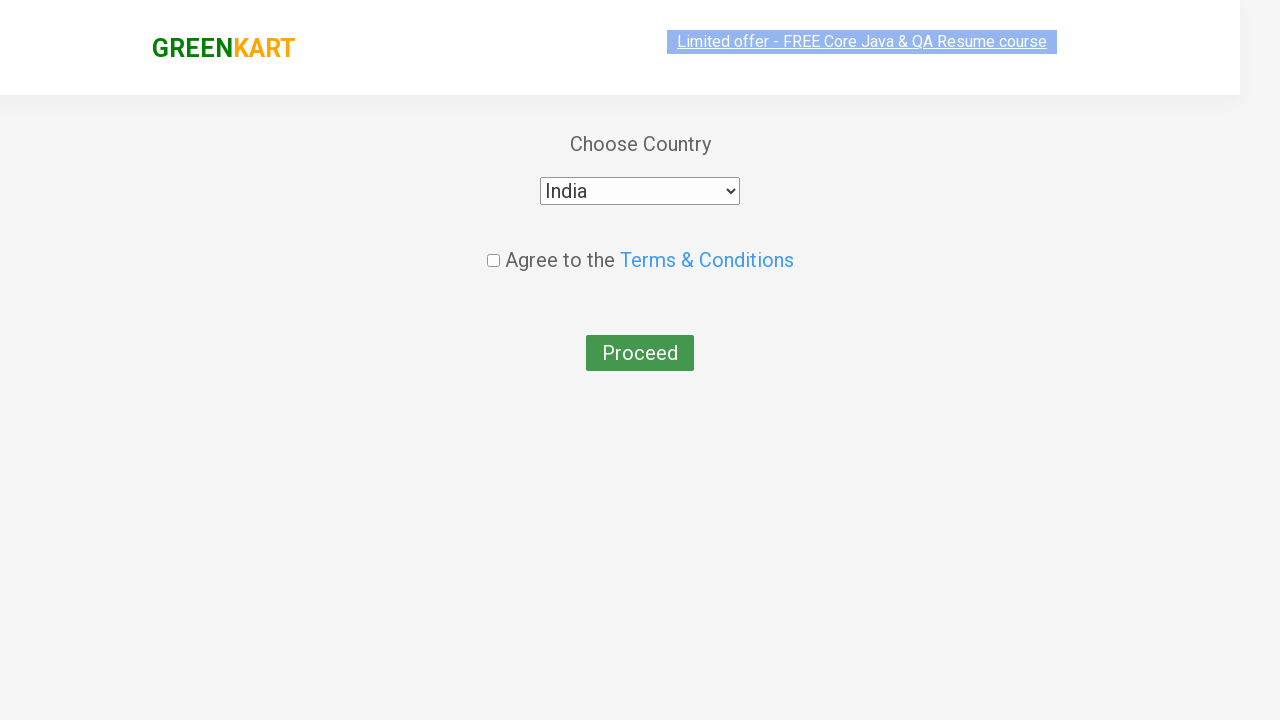

Clicked agreement checkbox to accept terms at (493, 246) on .chkAgree
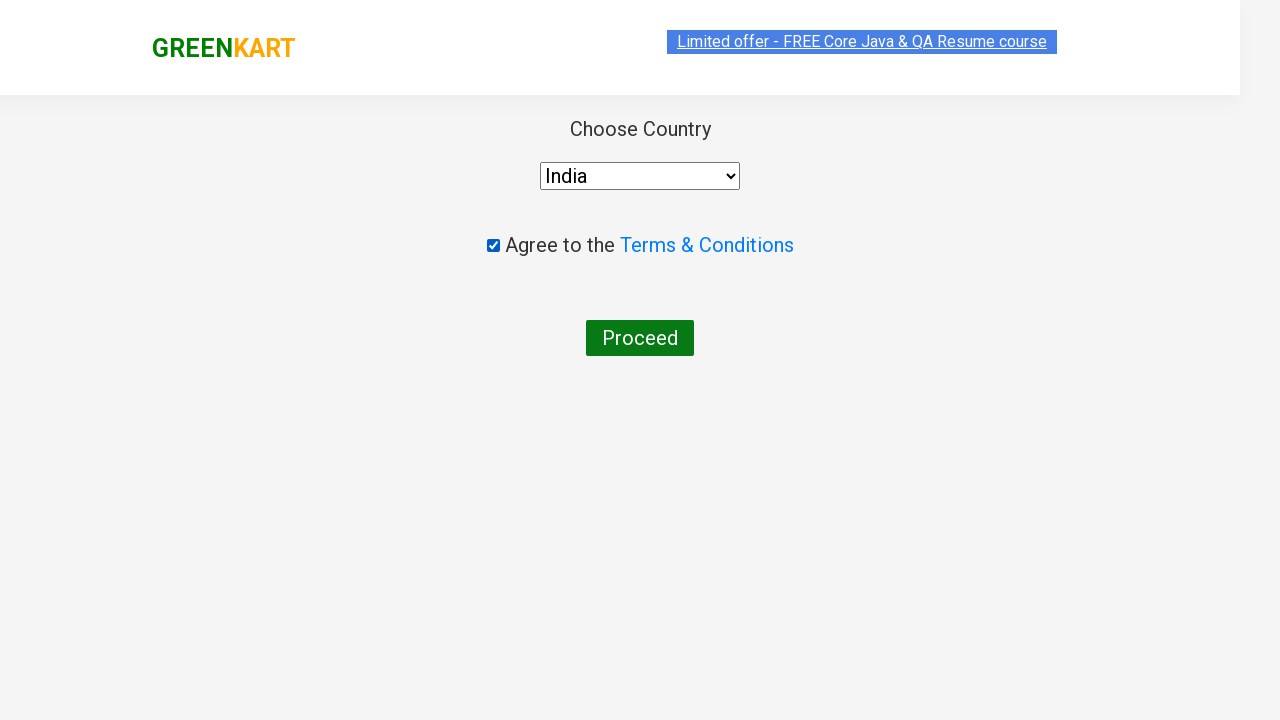

Clicked 'Proceed' button to finalize order at (640, 338) on button:has-text('Proceed')
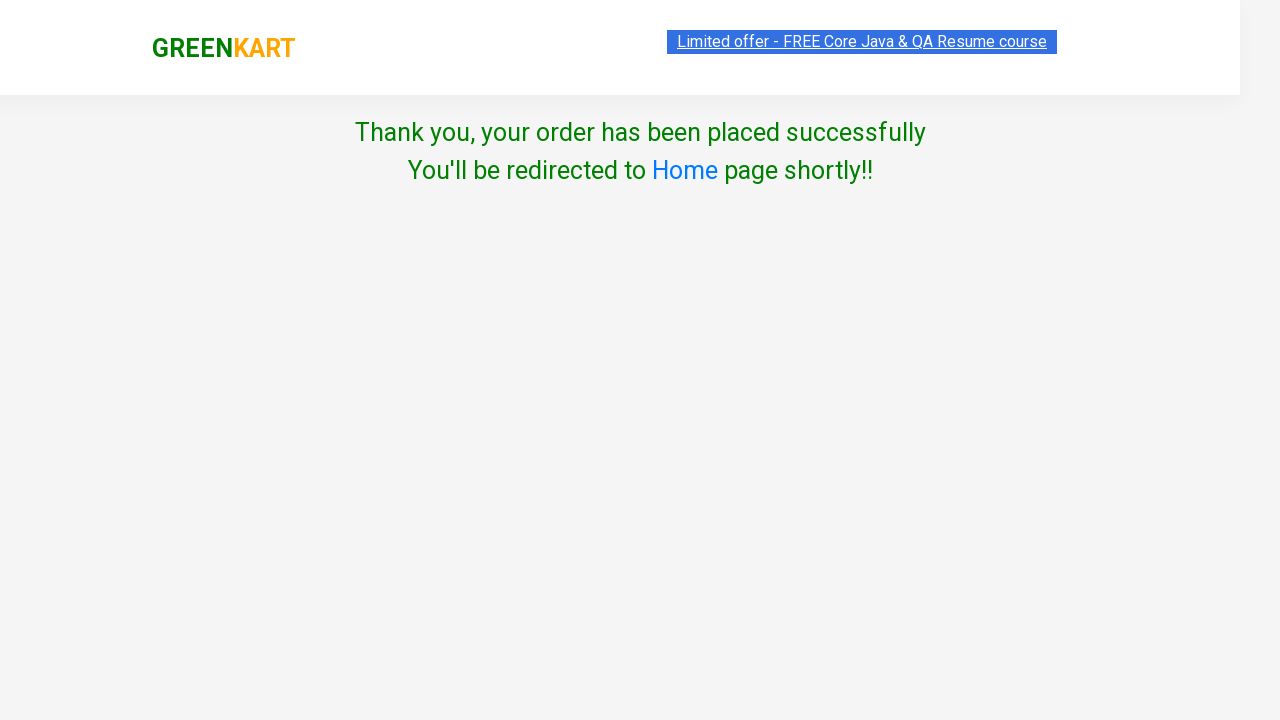

Order confirmation: Thank you message displayed successfully
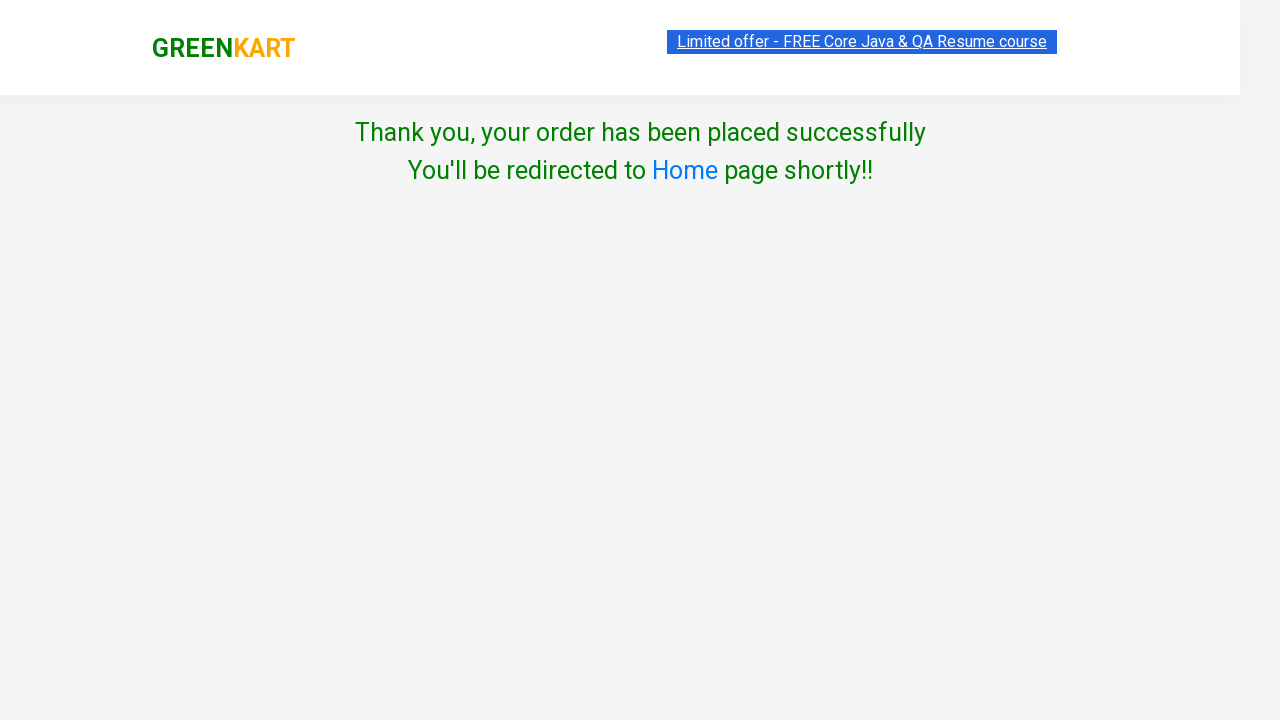

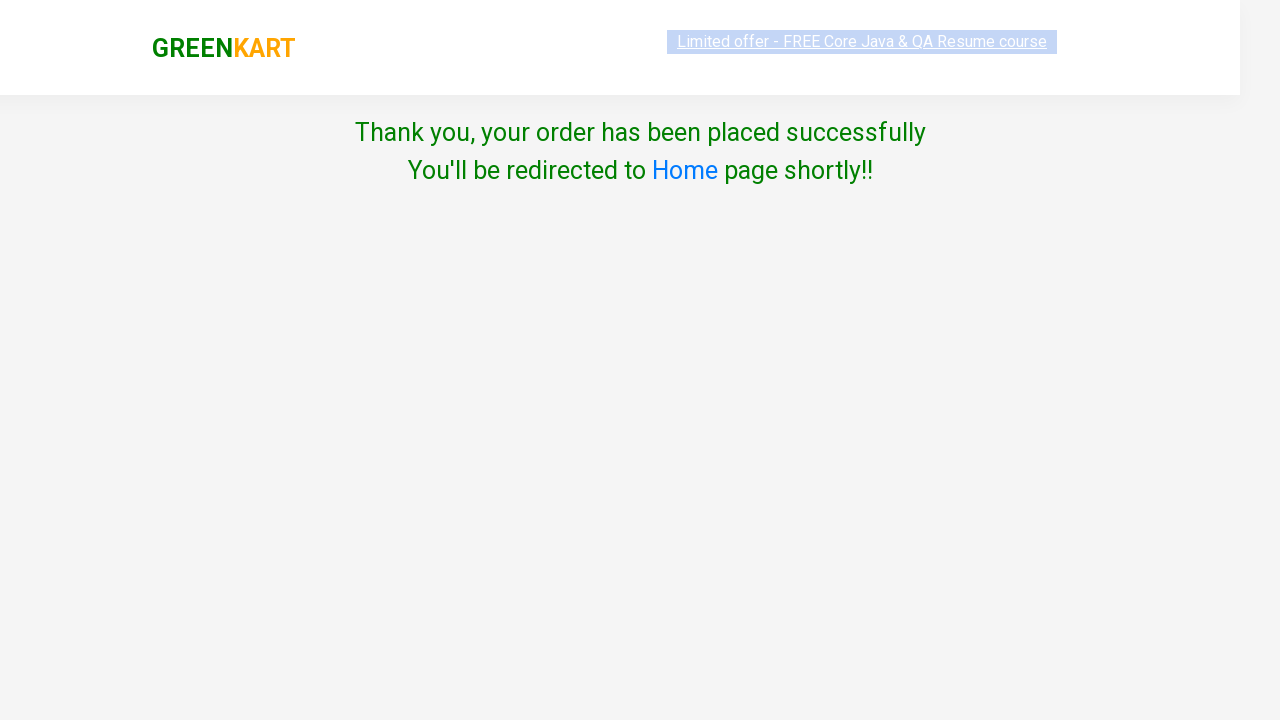